Tests password generator with both fields empty by just pressing Enter

Starting URL: http://angel.net/~nic/passwd.current.html

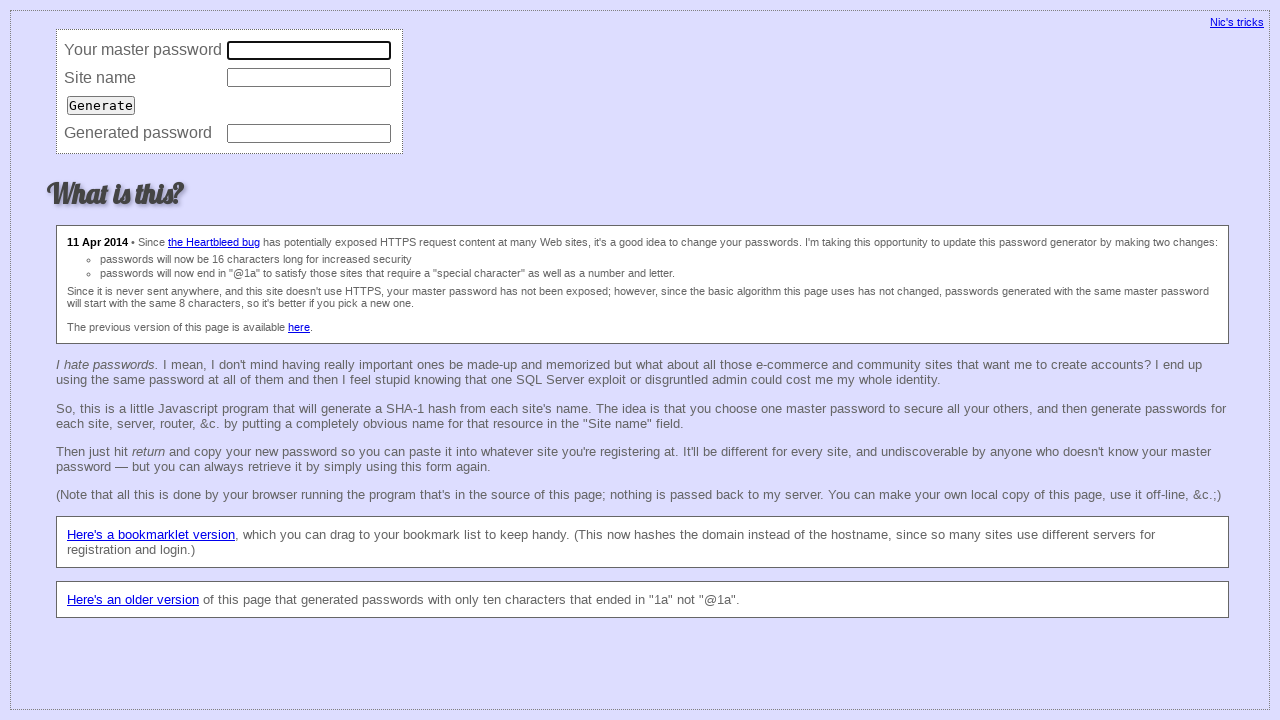

Pressed Enter on site field with both fields empty on input[name='site']
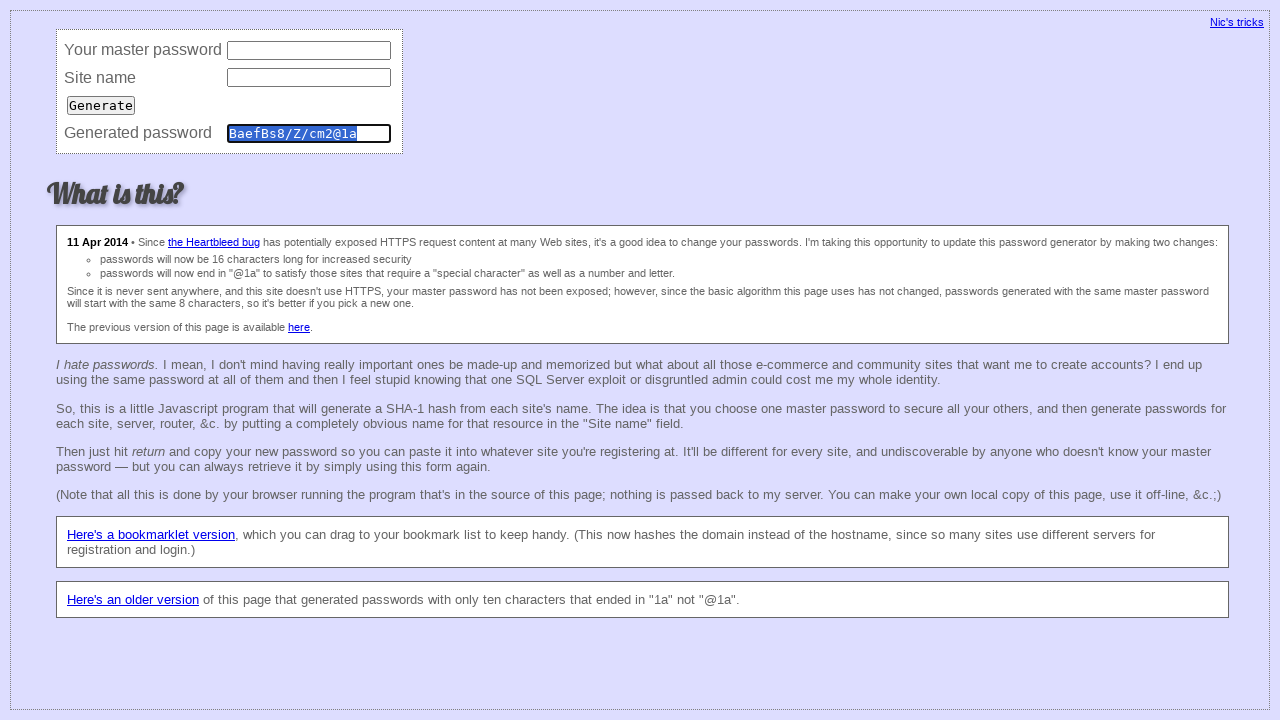

Password field populated with generated password
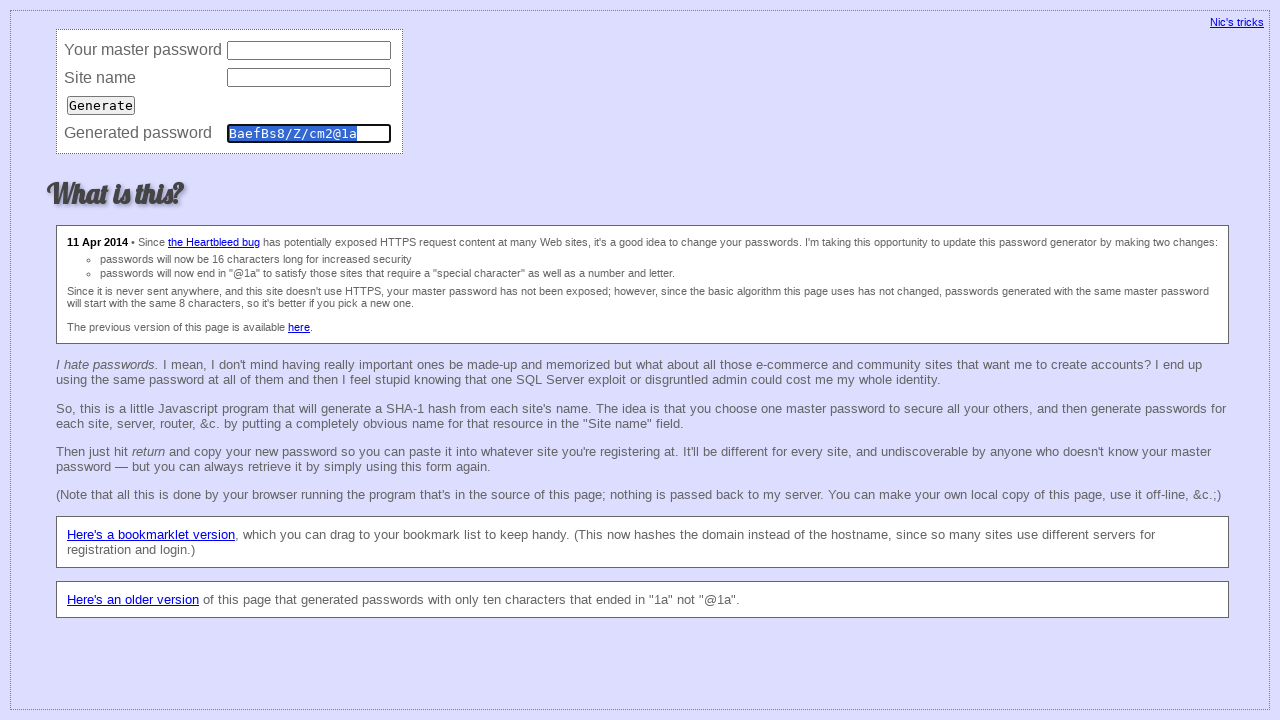

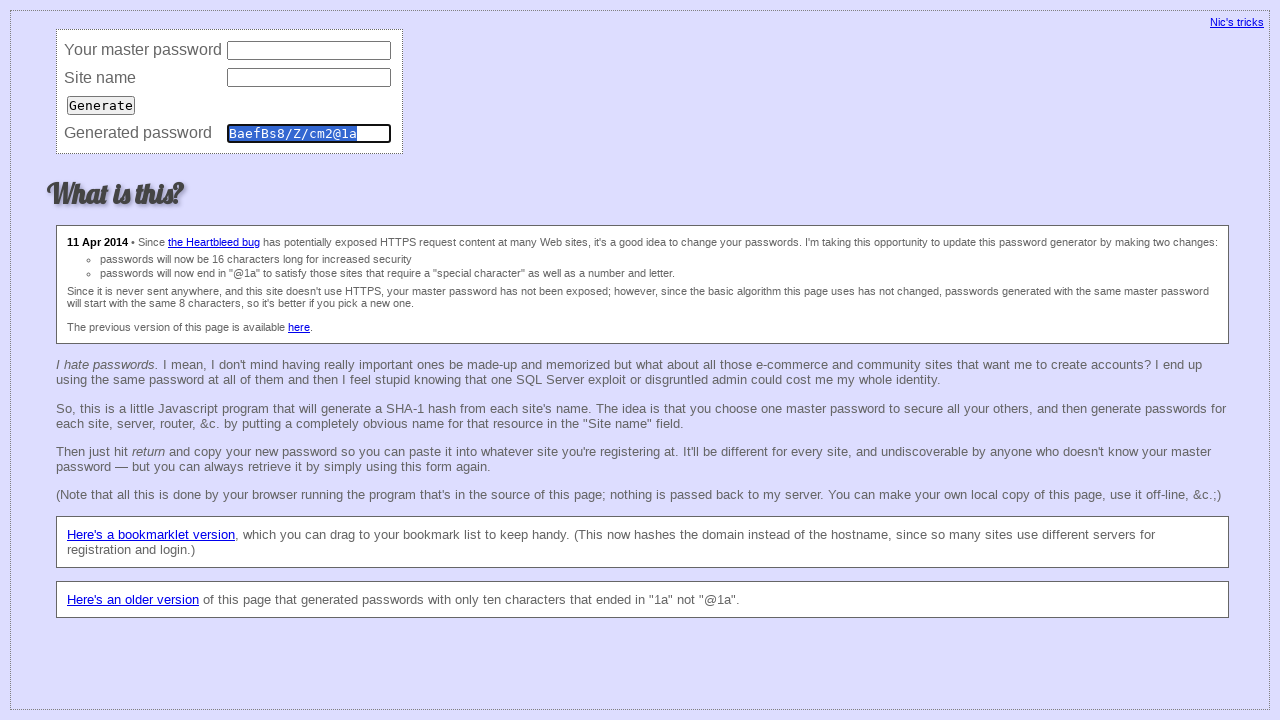